Tests dropdown functionality on the-internet.herokuapp.com by navigating to the dropdown page and interacting with dropdown options to verify they are accessible.

Starting URL: http://the-internet.herokuapp.com/

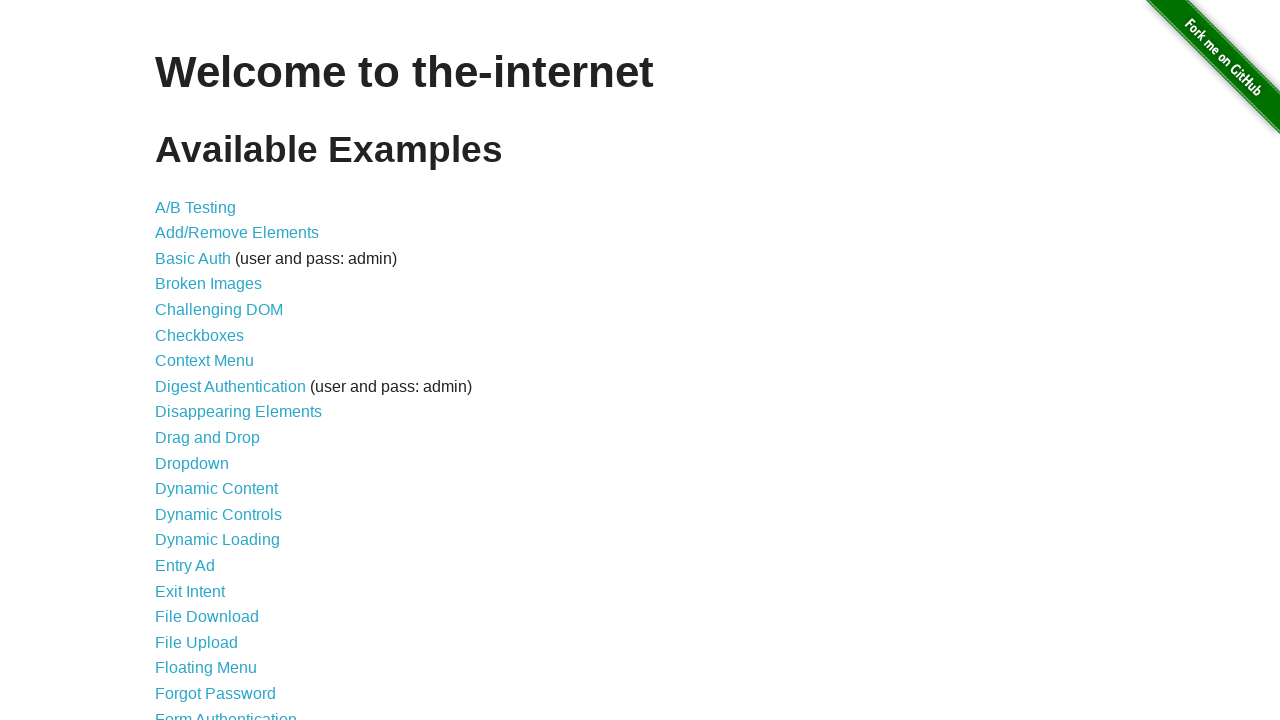

Set viewport to 1920x1080
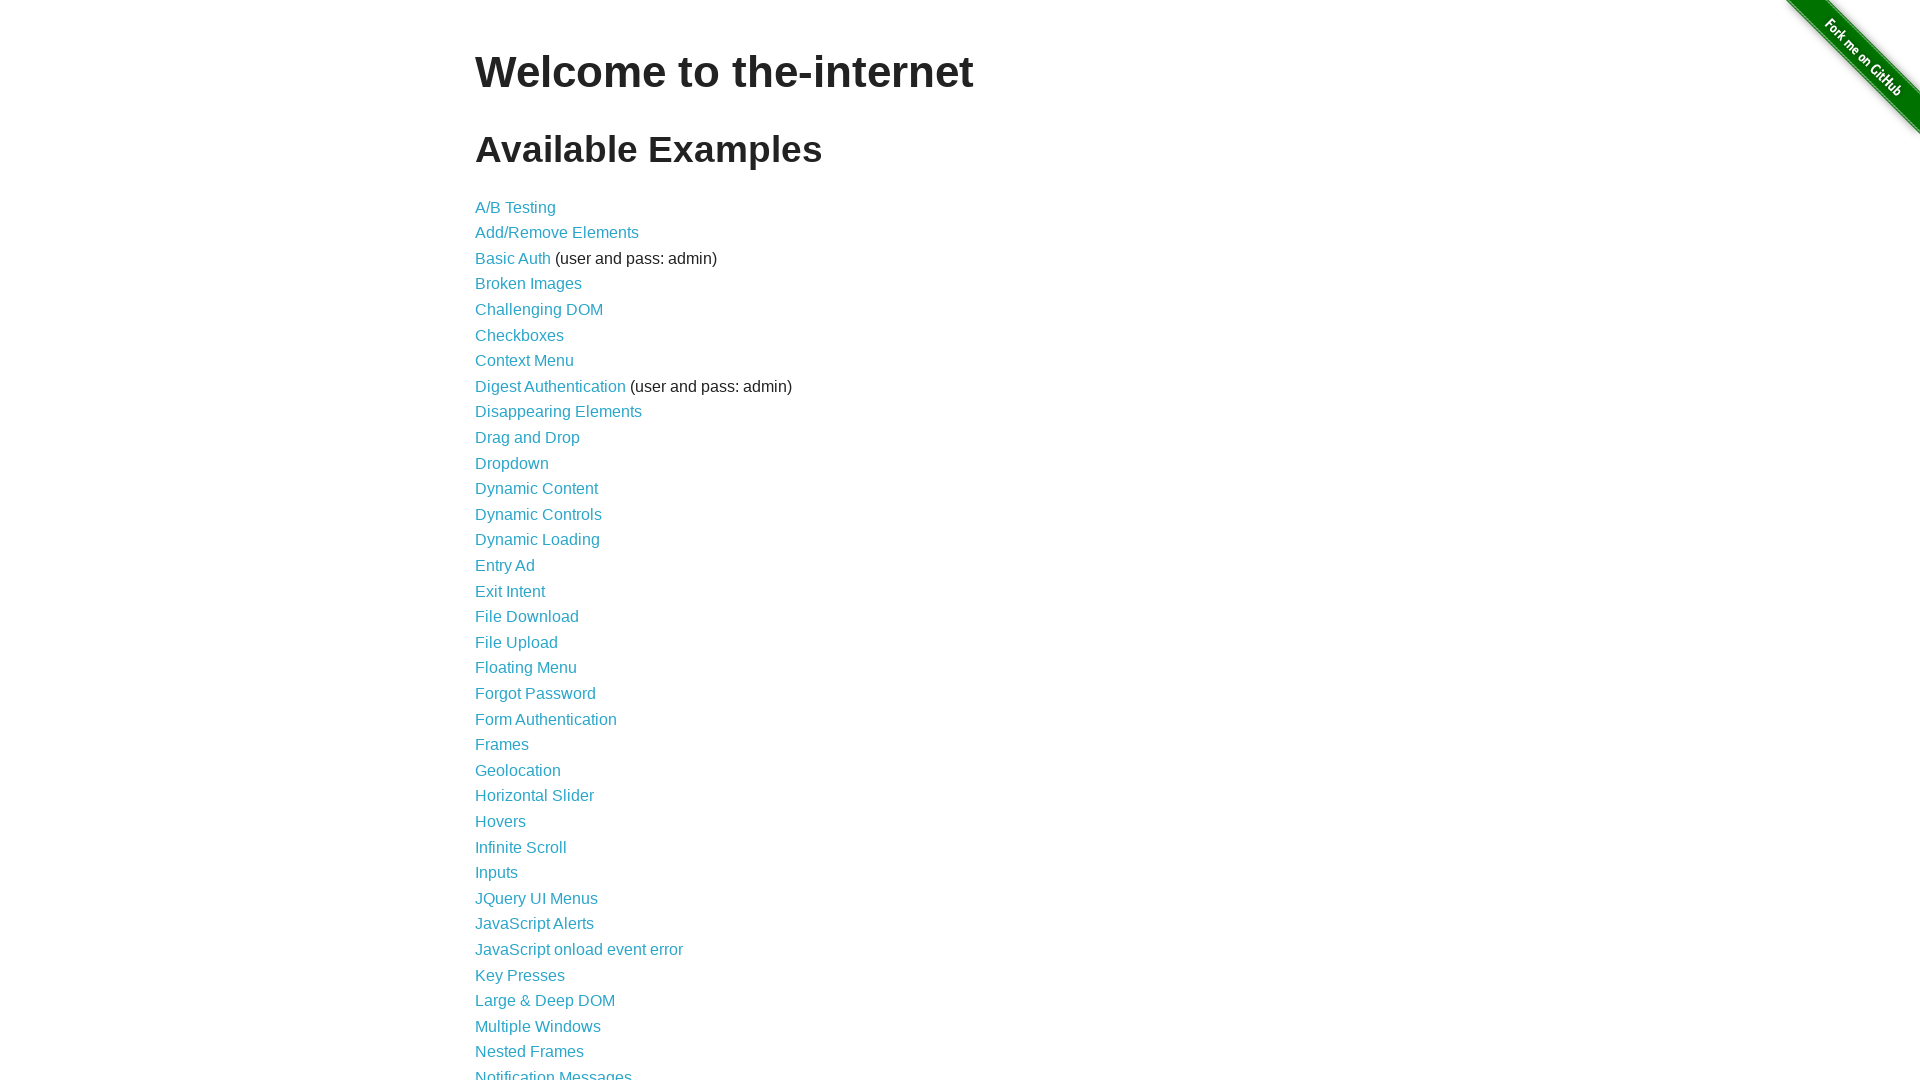

Dropdown link in navigation list became visible
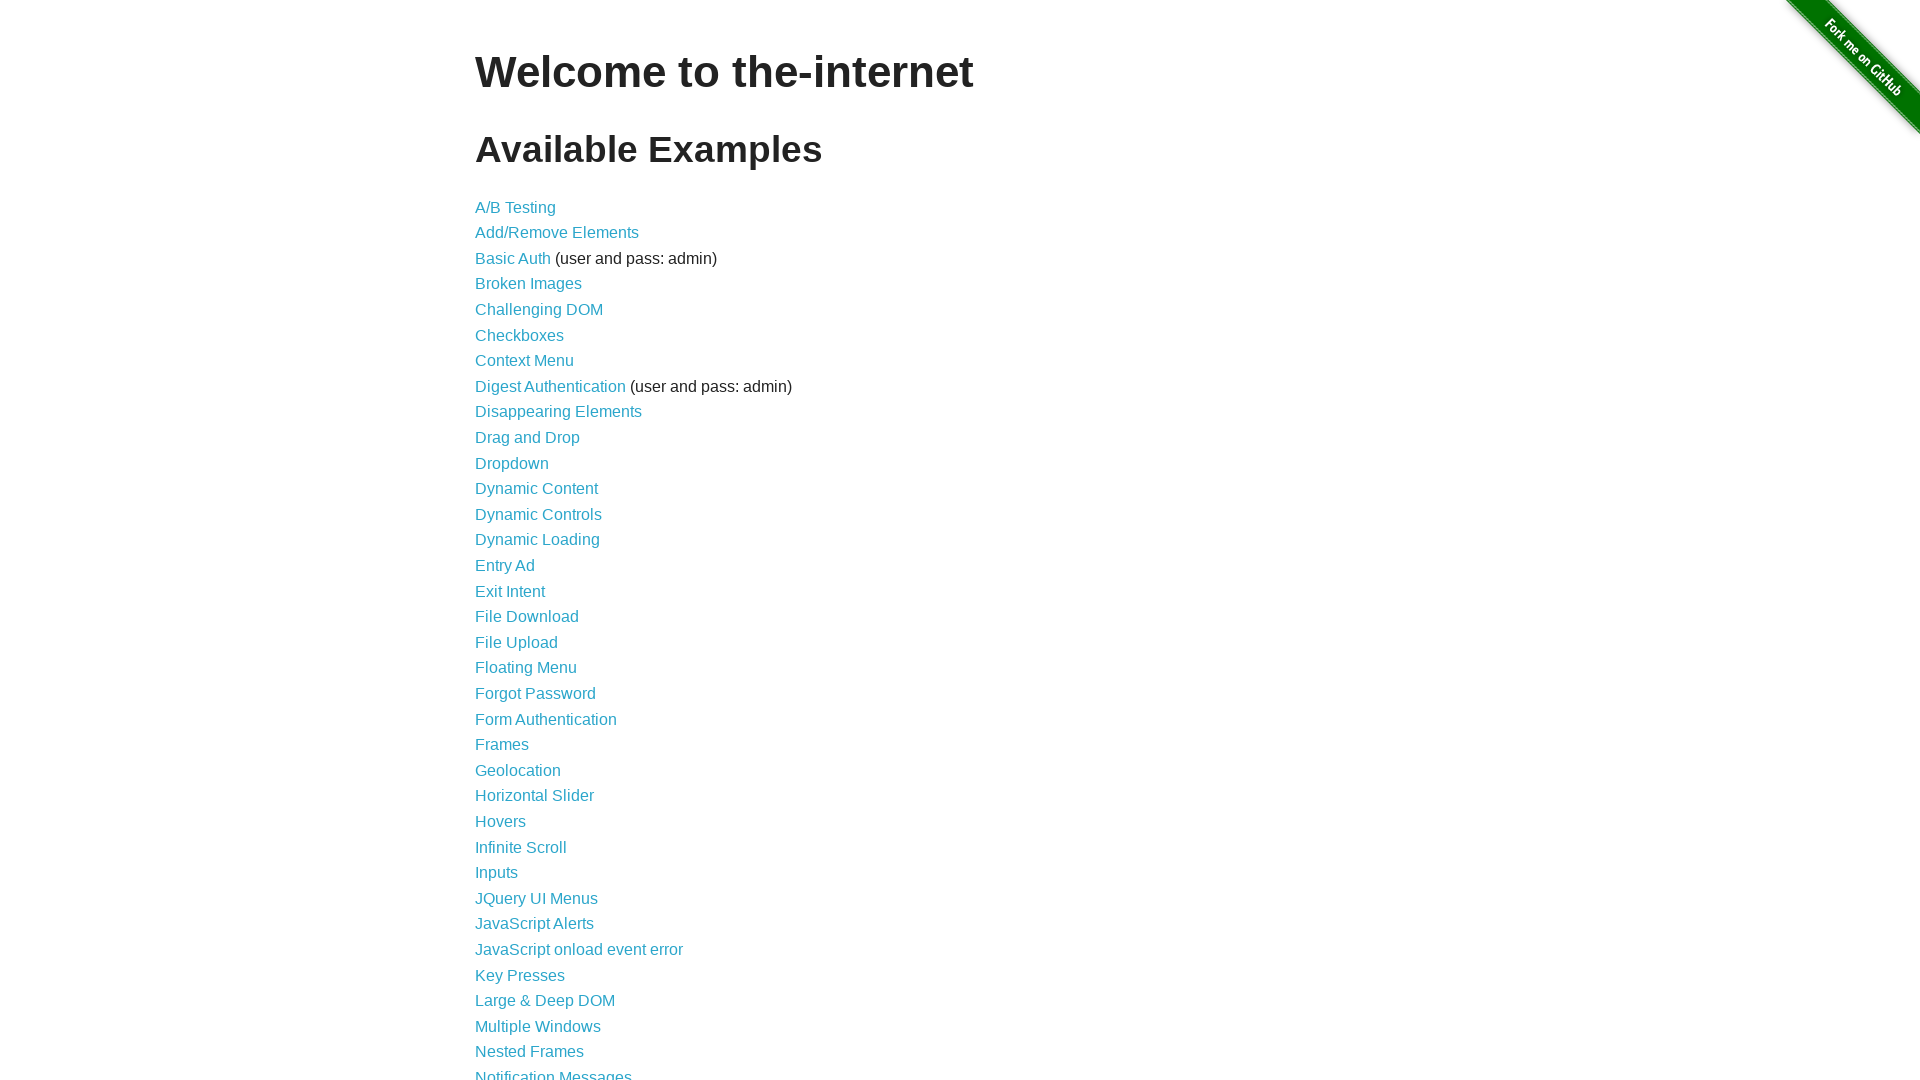

Clicked on Dropdown link to navigate to dropdown page at (512, 463) on xpath=//*[@id='content']/ul/li[11]/a
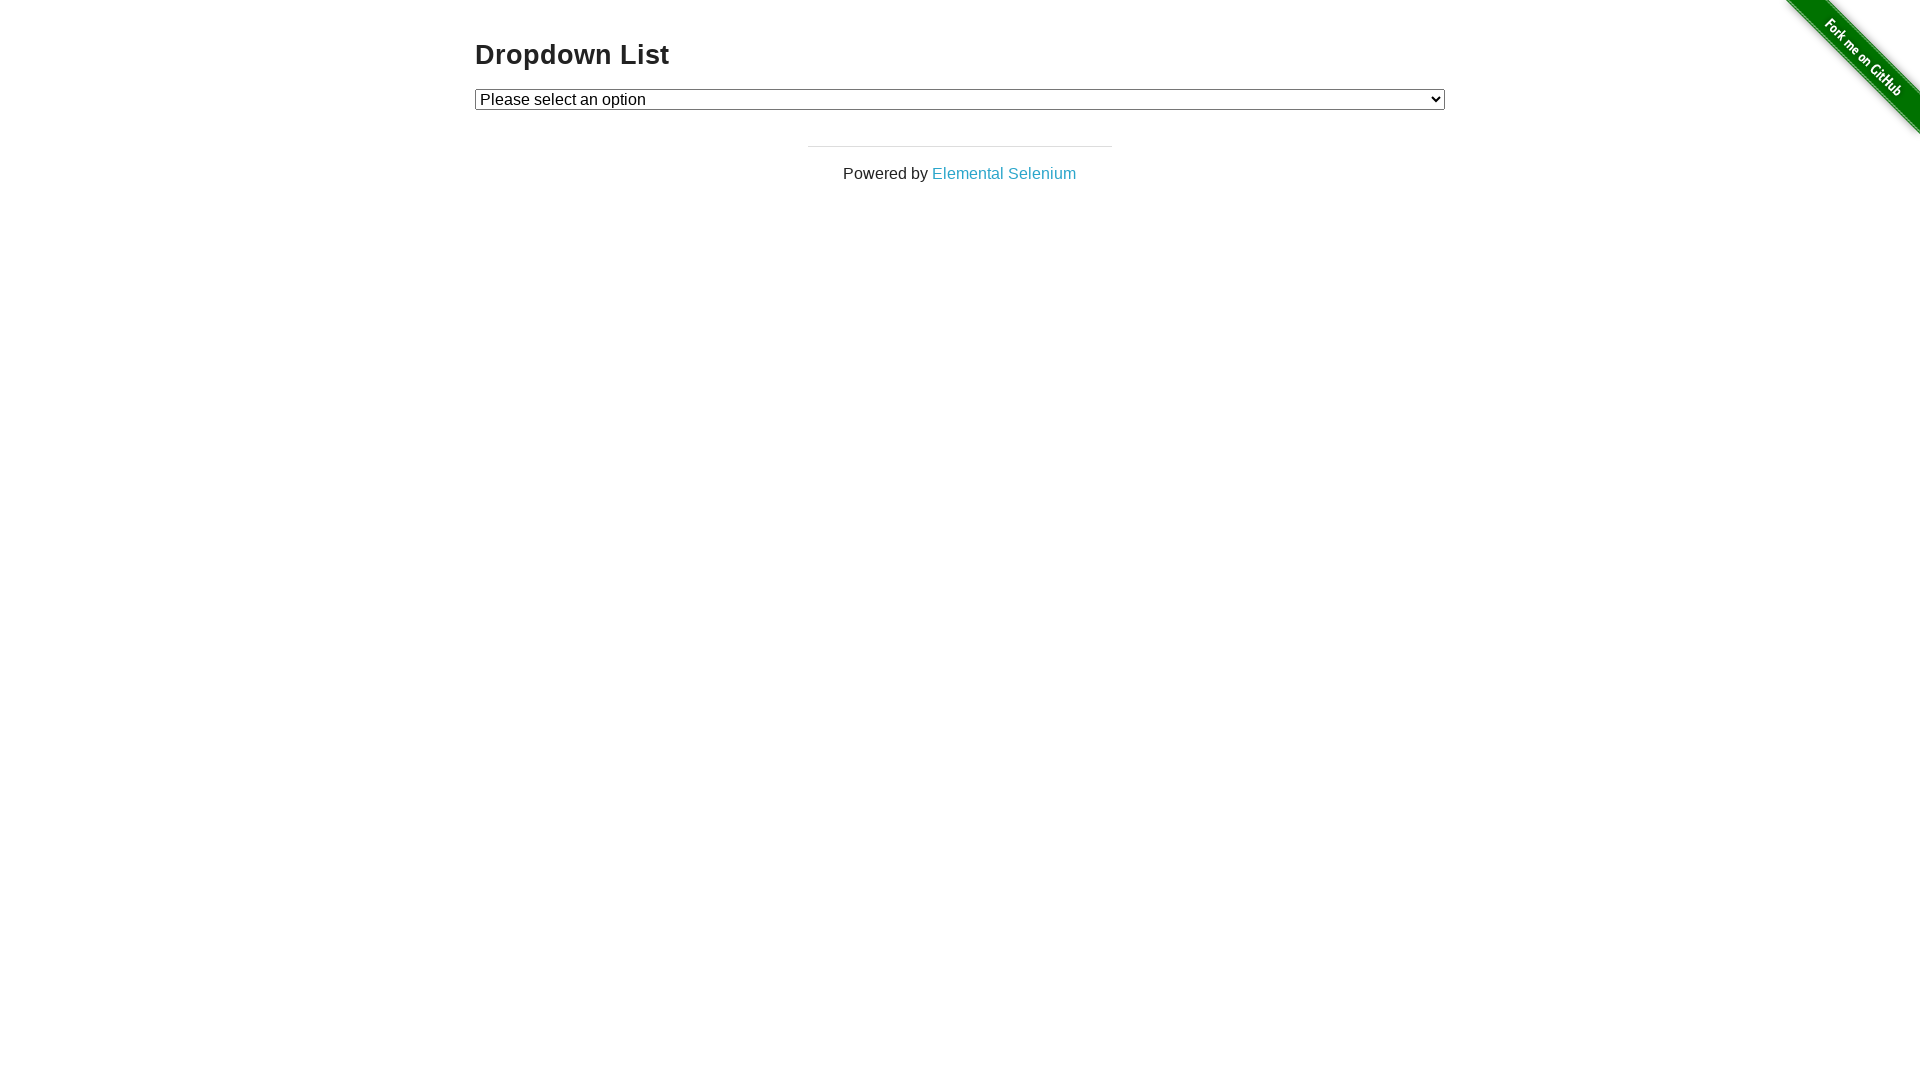

Dropdown element loaded on the page
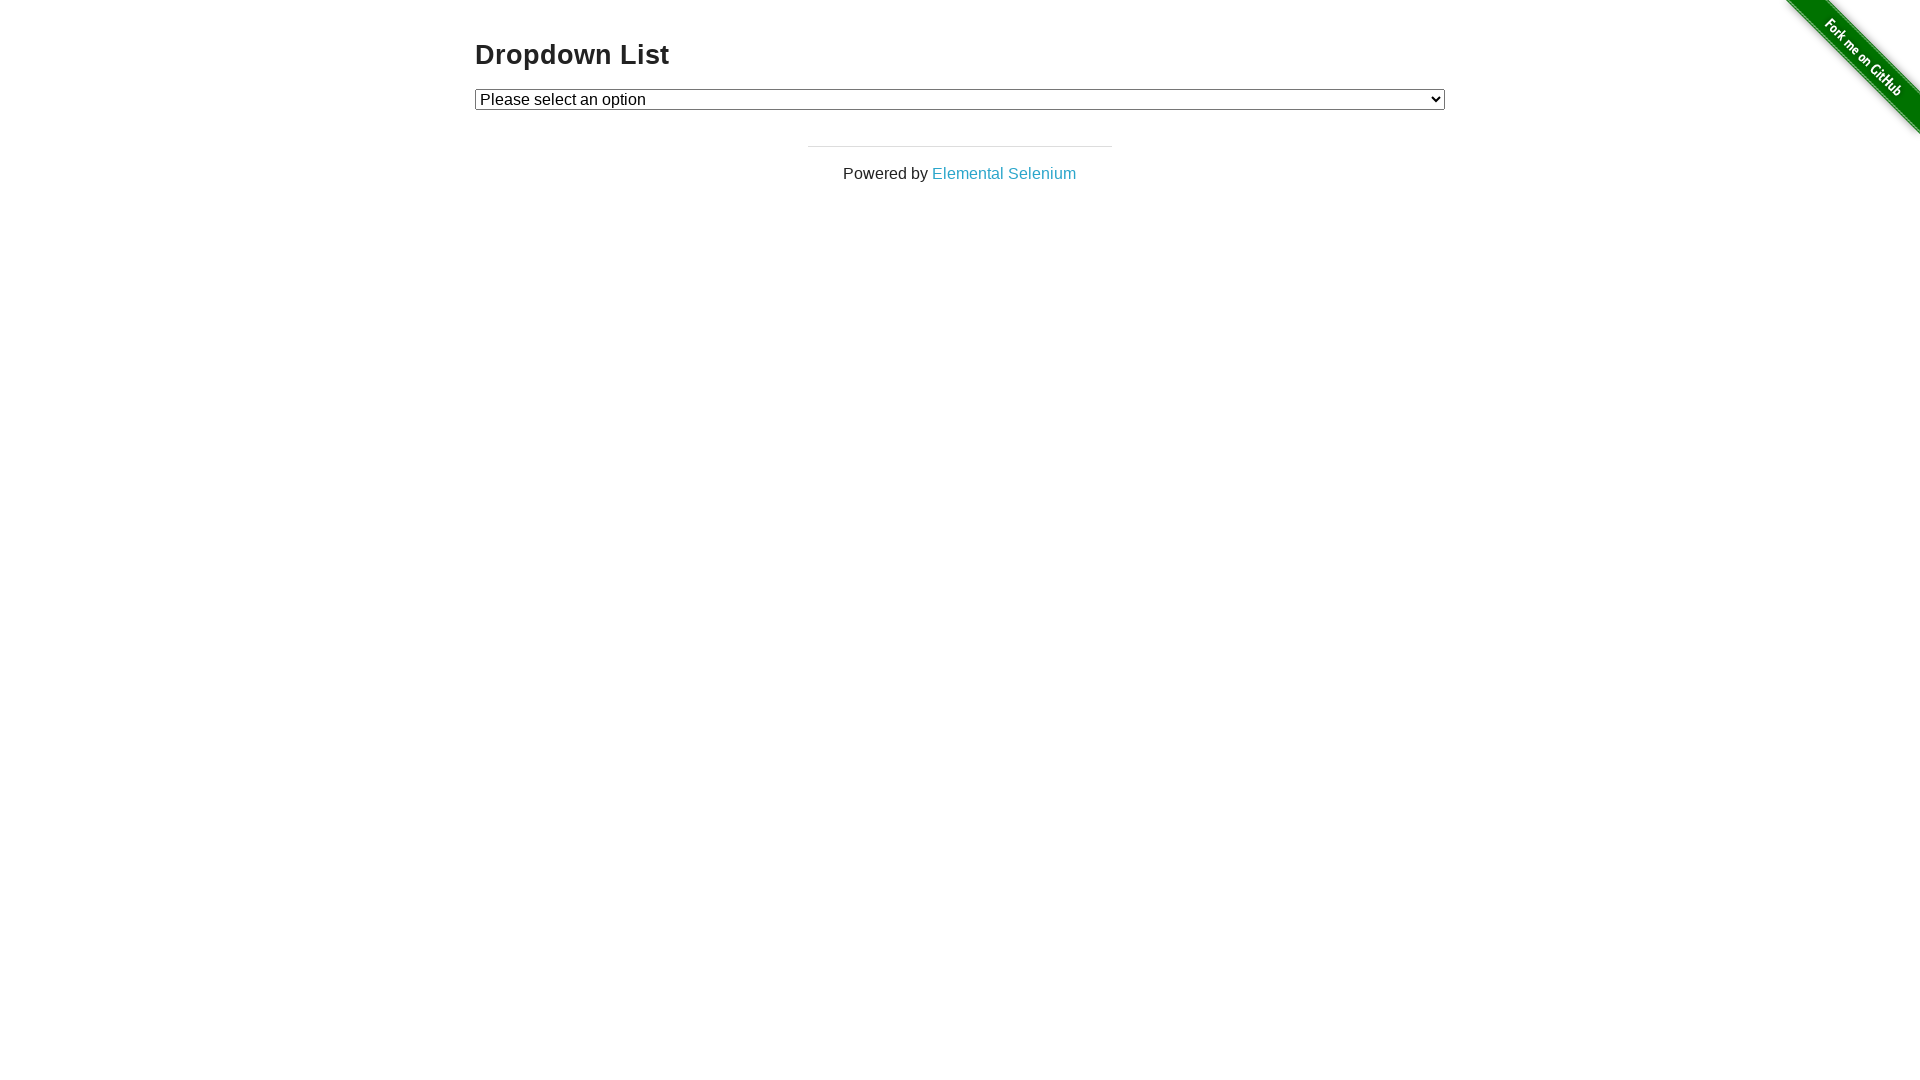

Selected Option 1 from dropdown menu on #dropdown
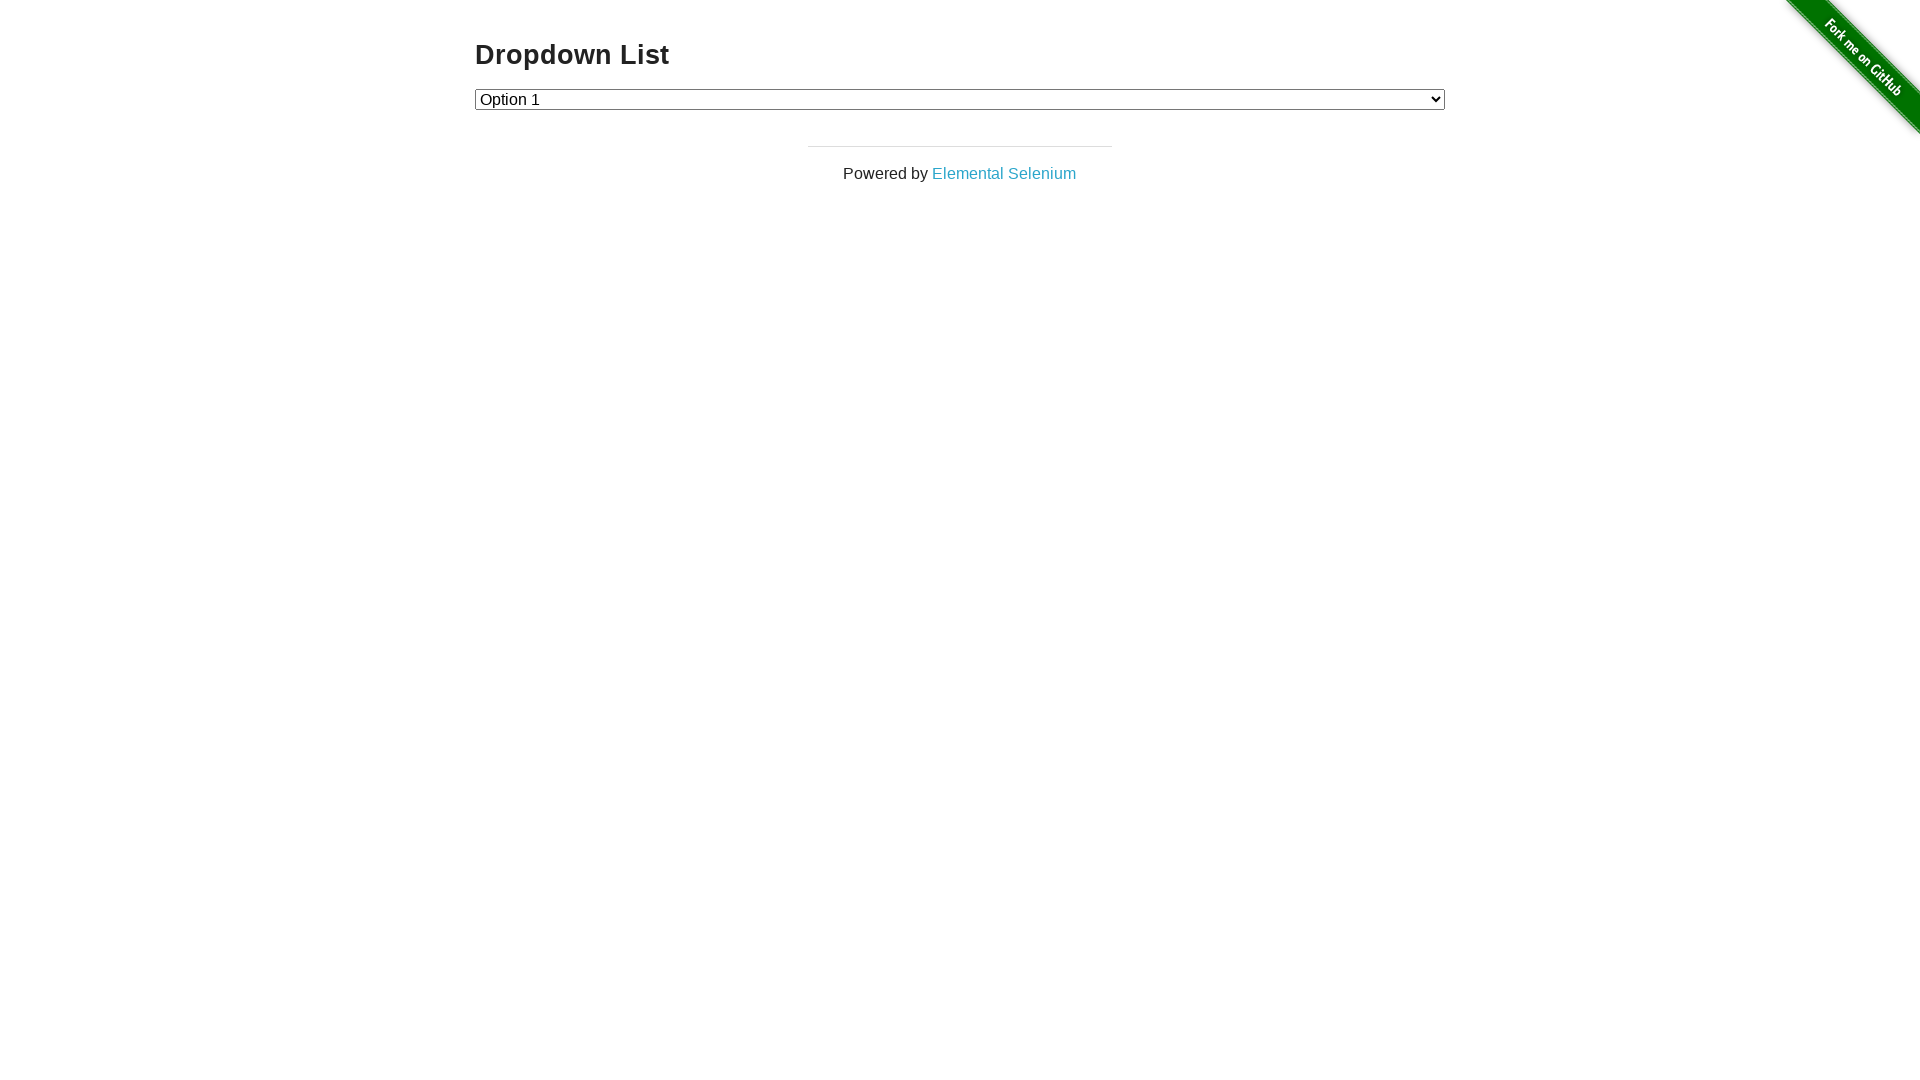

Selected Option 2 from dropdown menu on #dropdown
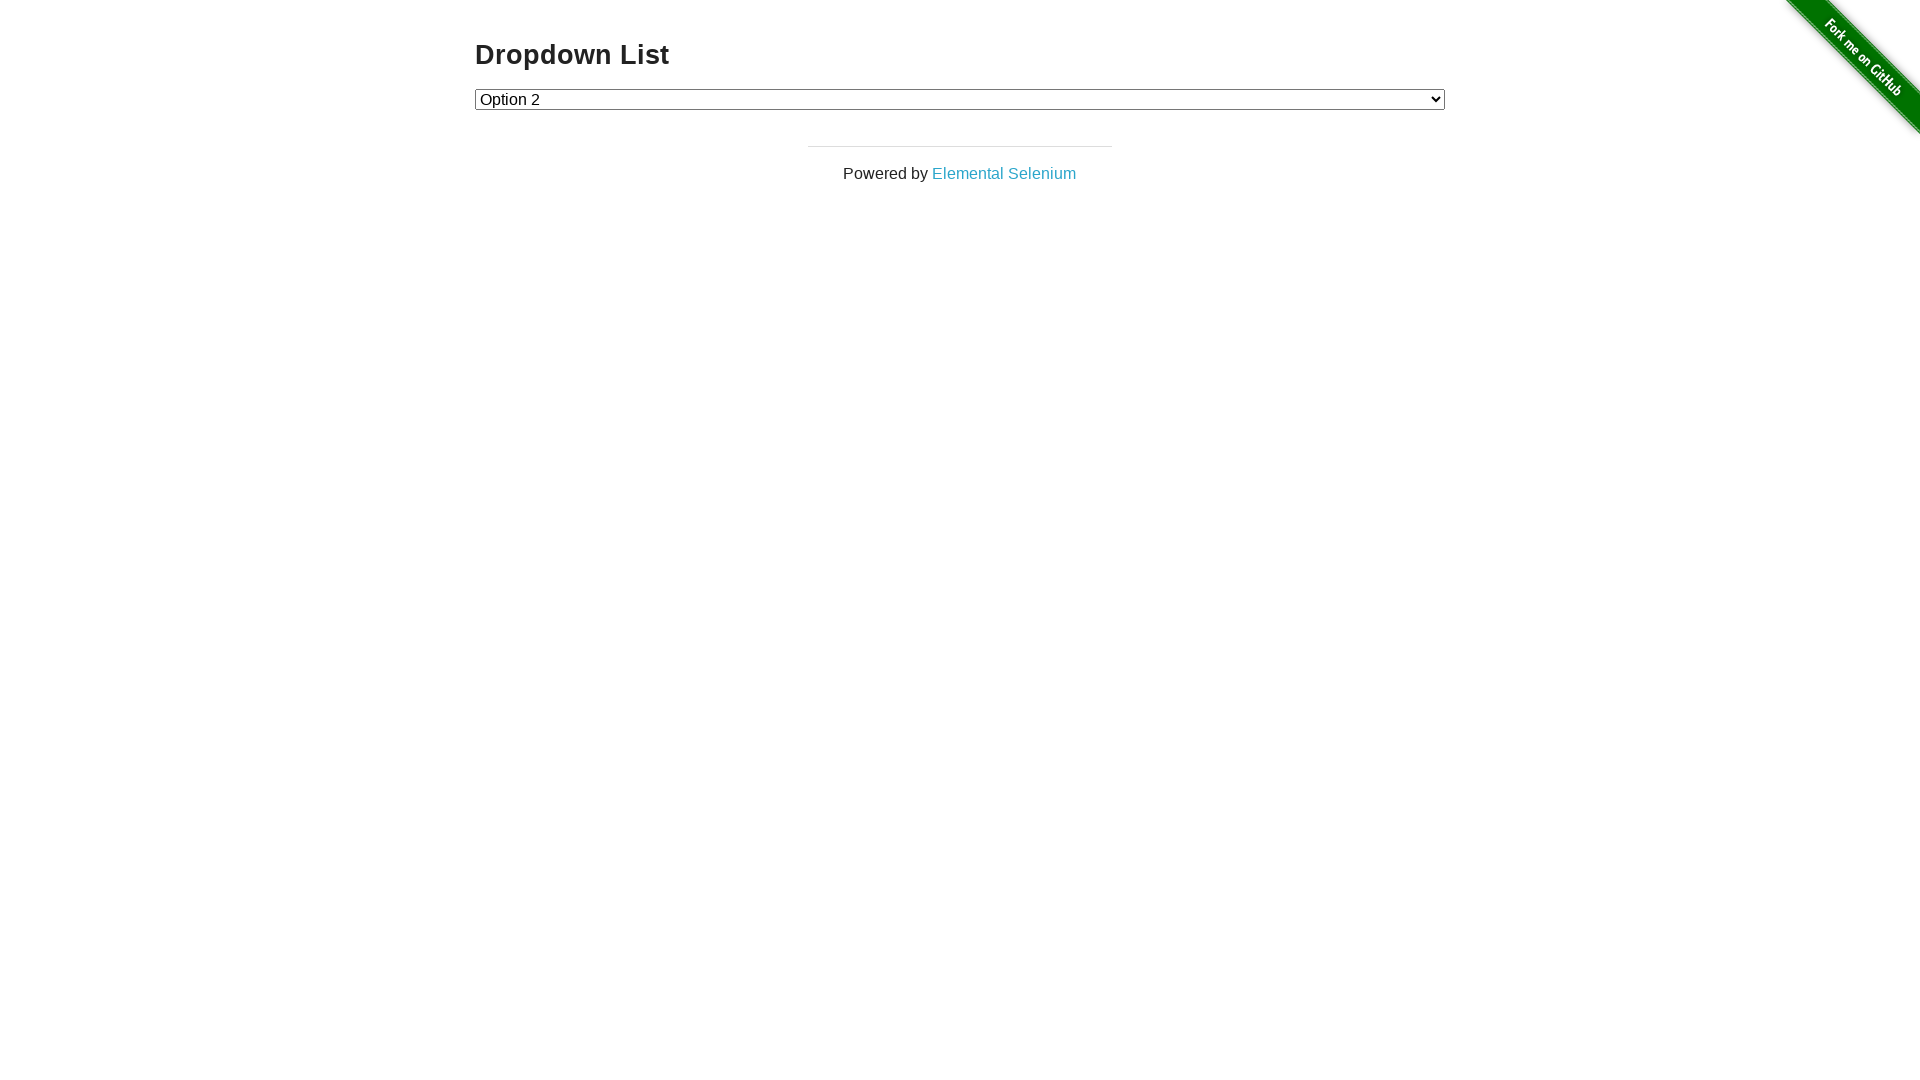

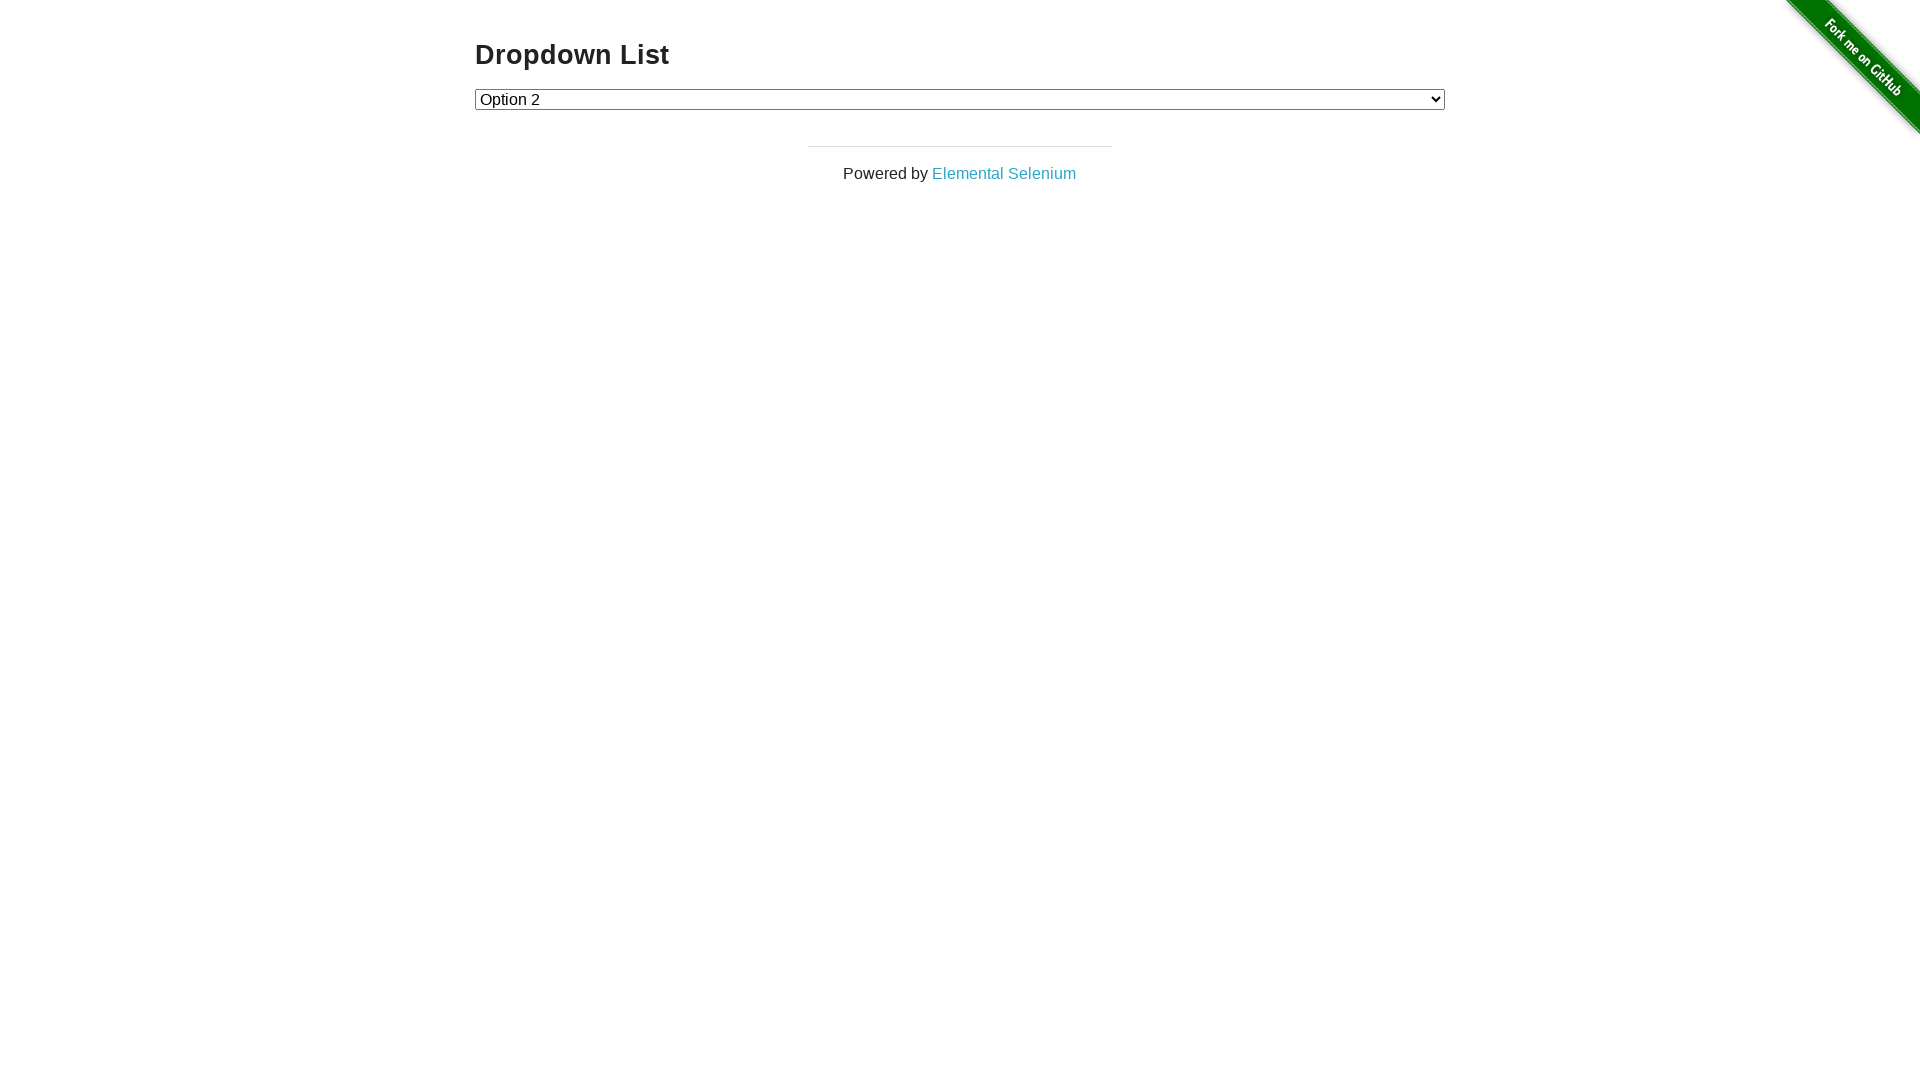